Tests the W3Schools JavaScript alert demo page by switching to the result iframe and highlighting the "Try it" button with a red border using JavaScript execution

Starting URL: https://www.w3schools.com/js/tryit.asp?filename=tryjs_alert

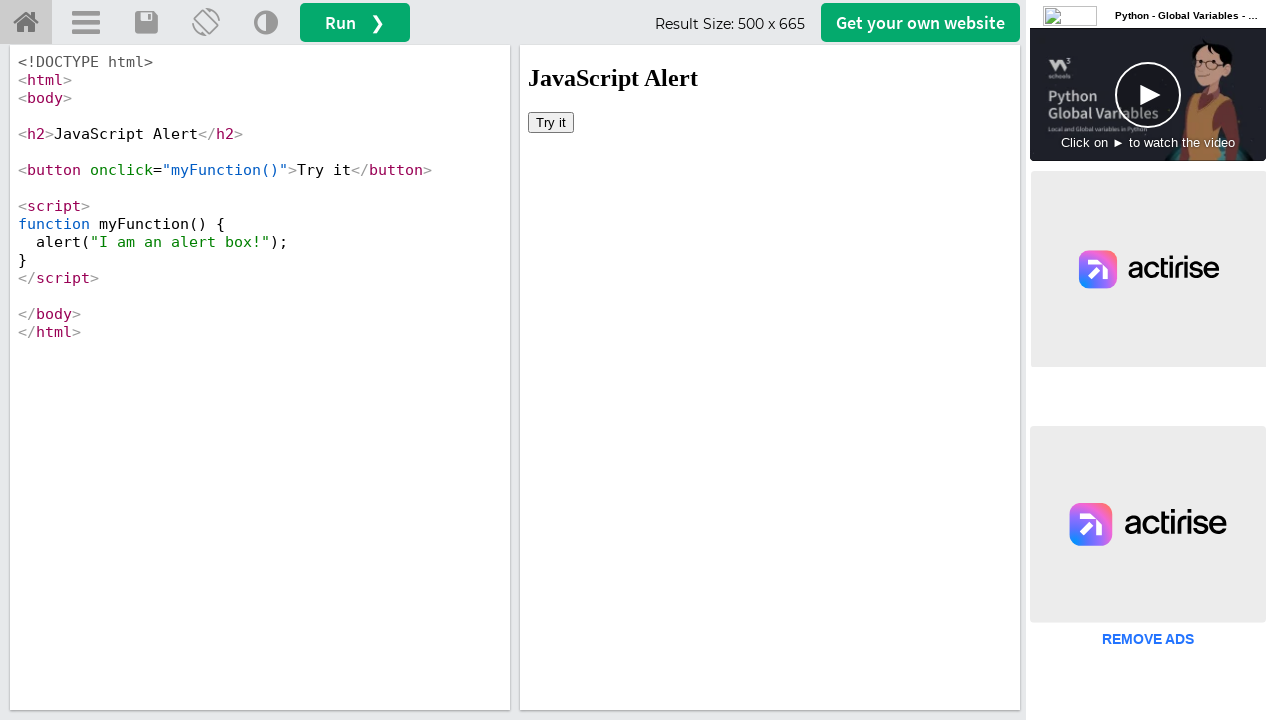

Located the result iframe (#iframeResult)
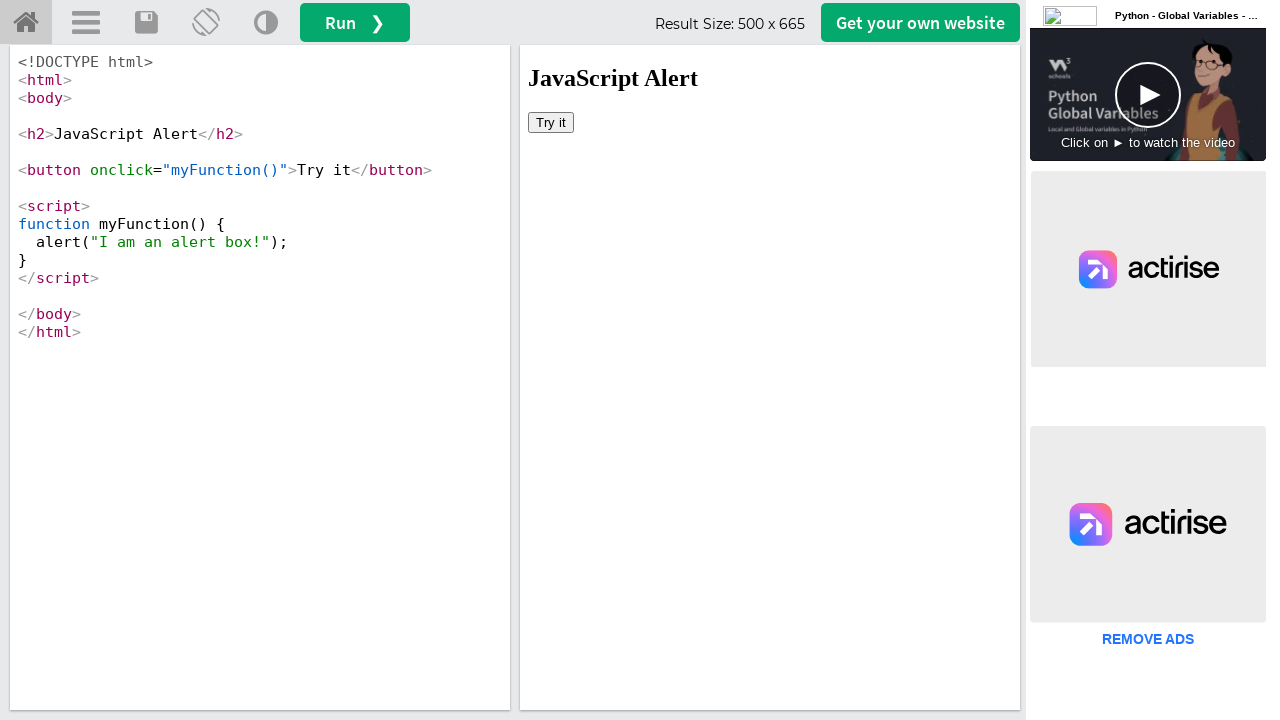

Located the 'Try it' button within the iframe
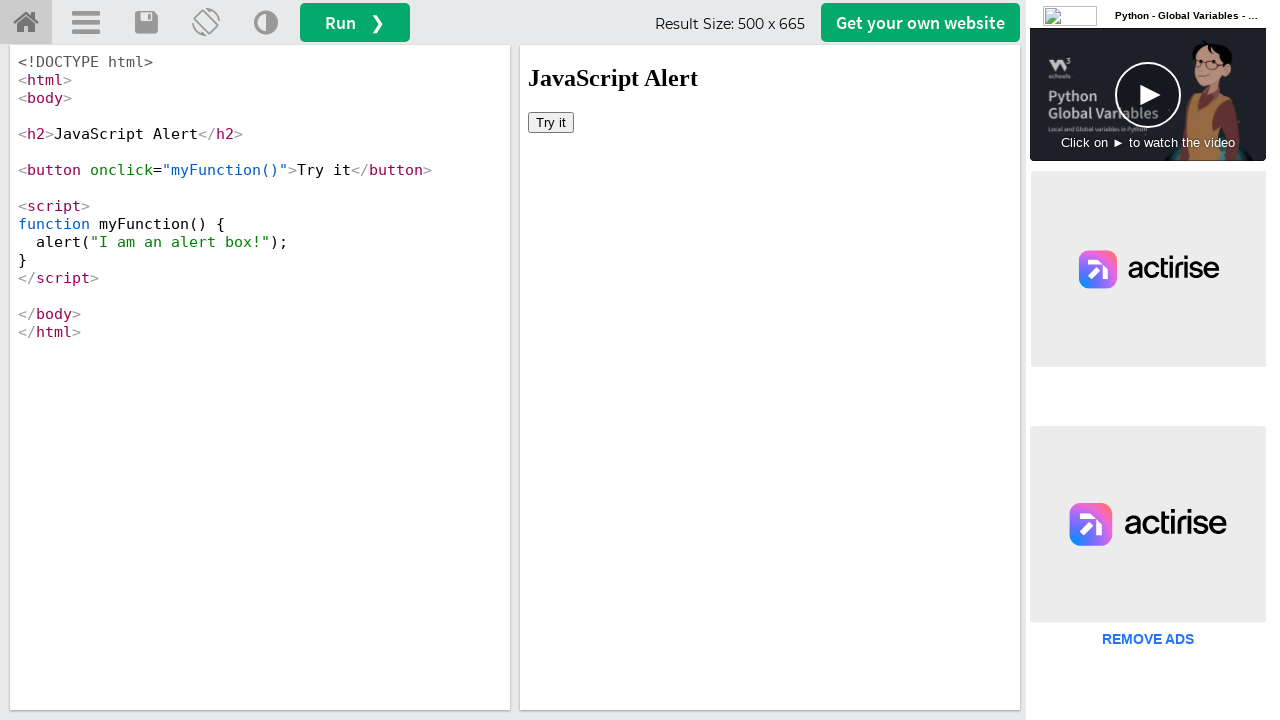

Waited for the 'Try it' button to become visible
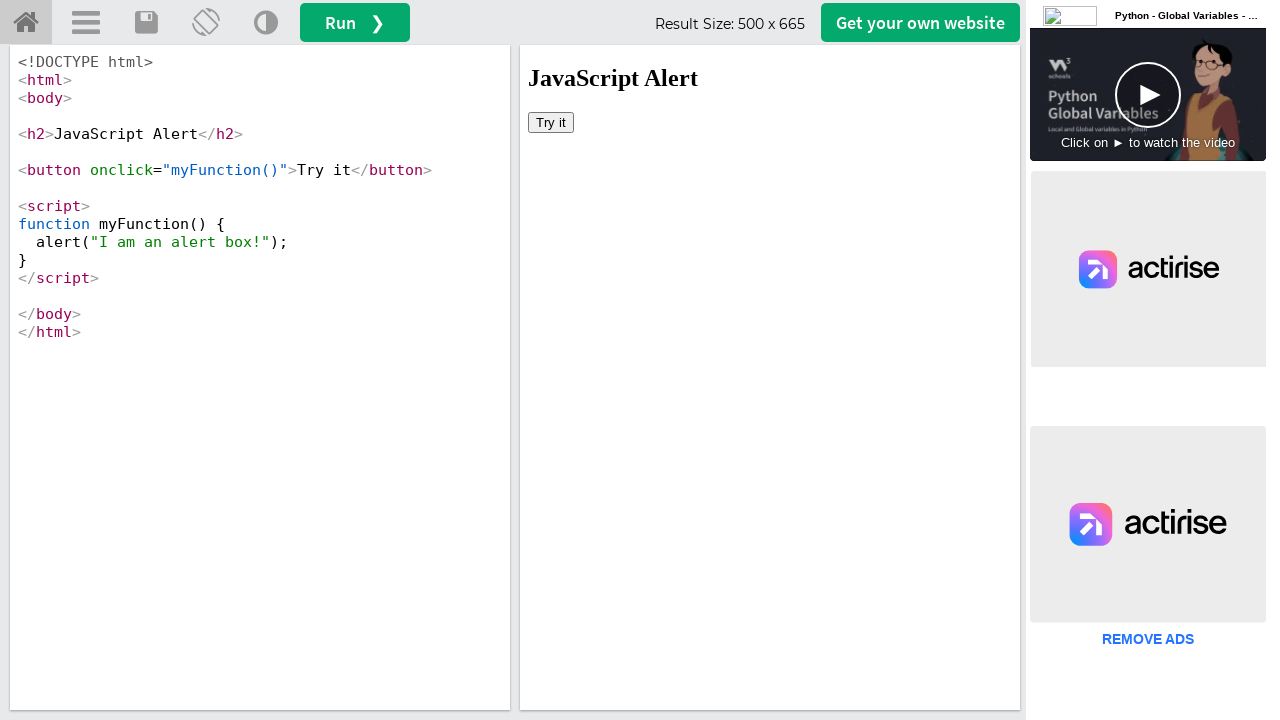

Applied red border styling to the 'Try it' button using JavaScript execution
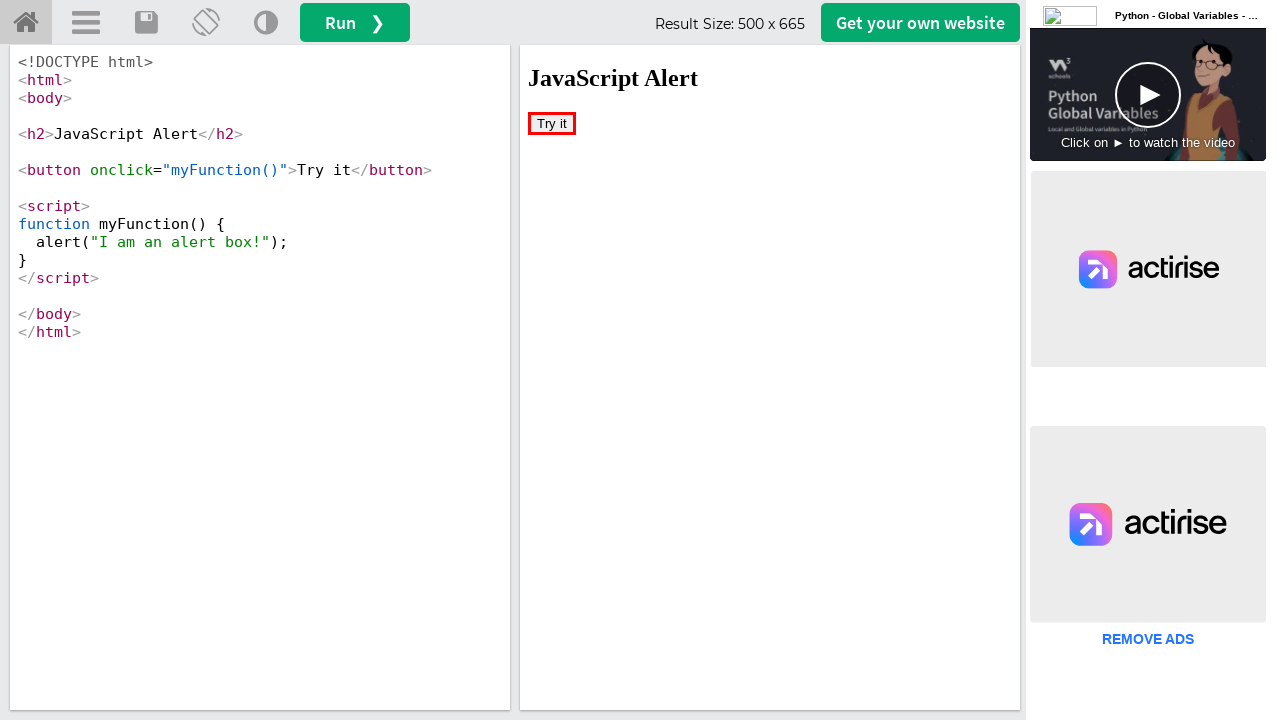

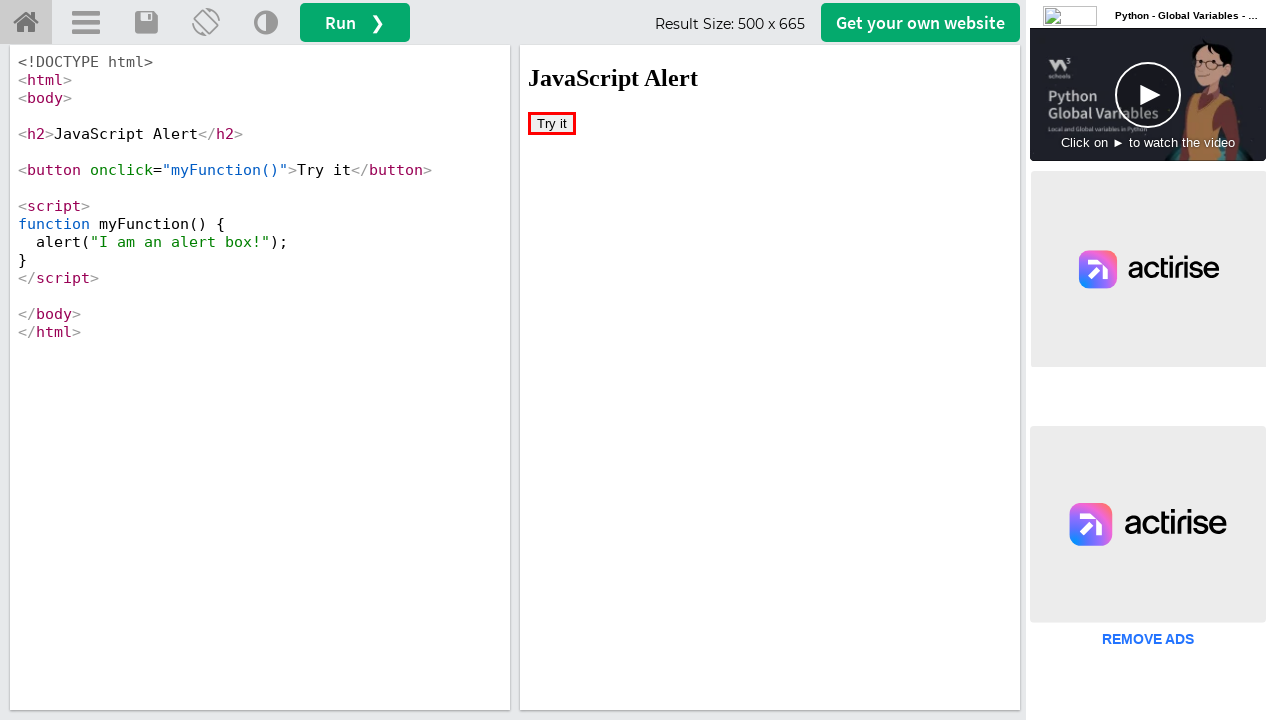